Tests mouse hover functionality by hovering over a "Mouse Hover" element to reveal a dropdown menu, then clicking the "Reload" link option.

Starting URL: https://rahulshettyacademy.com/AutomationPractice/

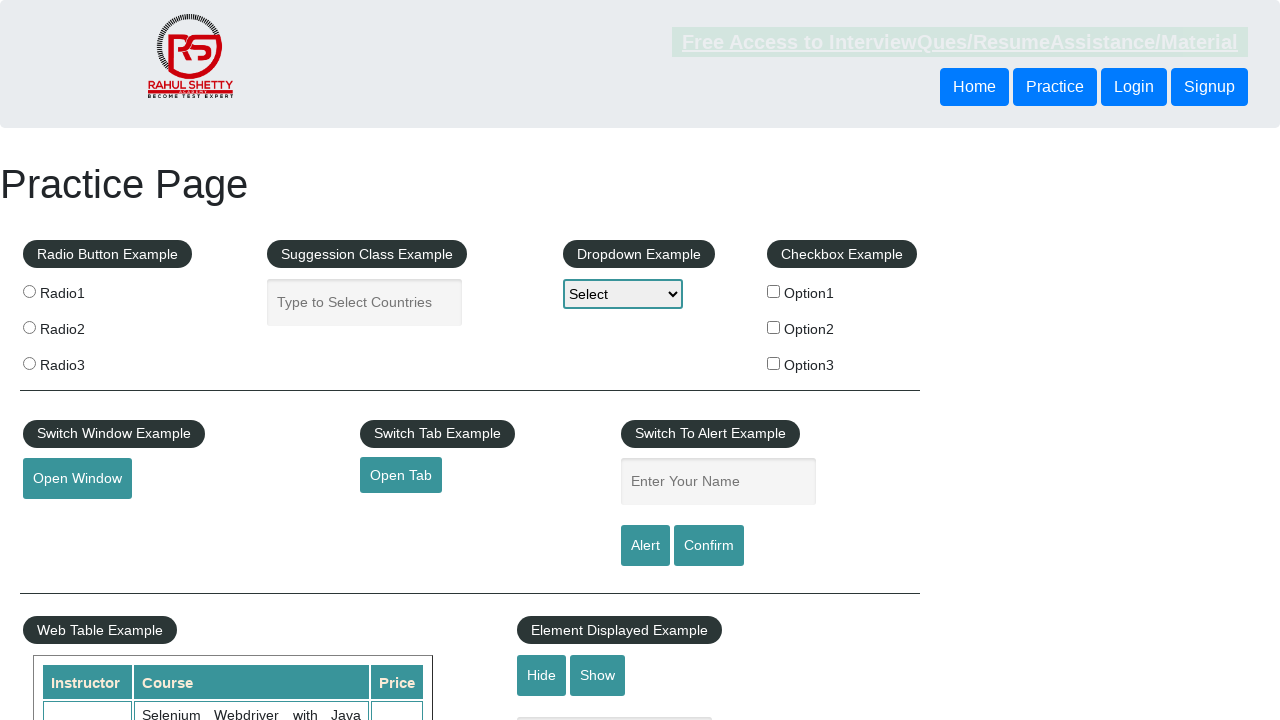

Hovered over the 'Mouse Hover' element to reveal dropdown menu at (83, 361) on #mousehover
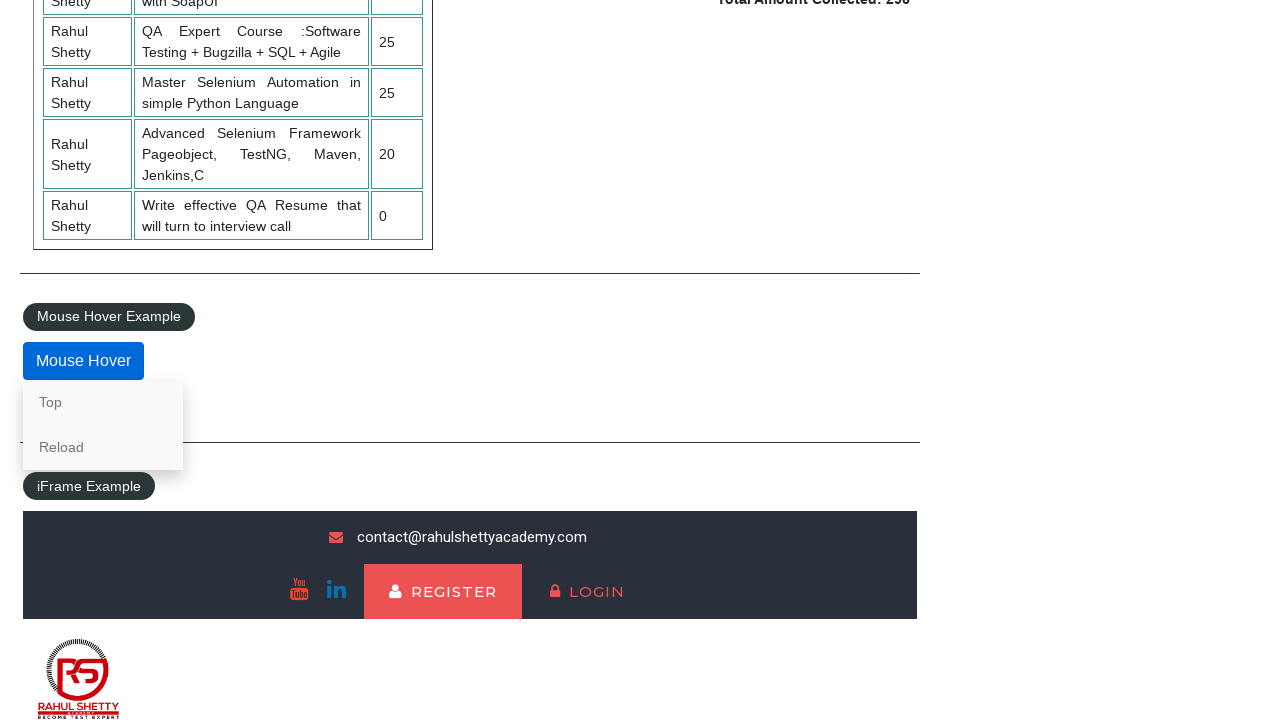

Clicked the 'Reload' link option from the dropdown menu at (103, 447) on a:text('Reload')
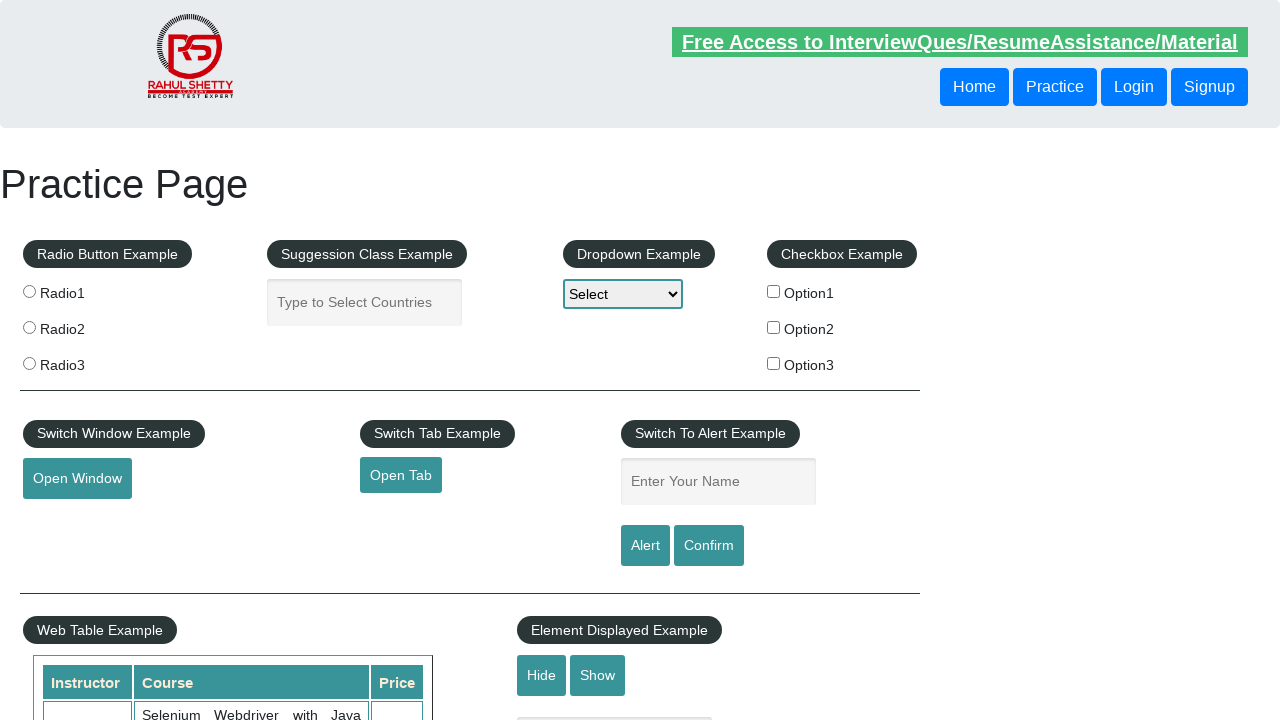

Page reloaded and stabilized after clicking Reload
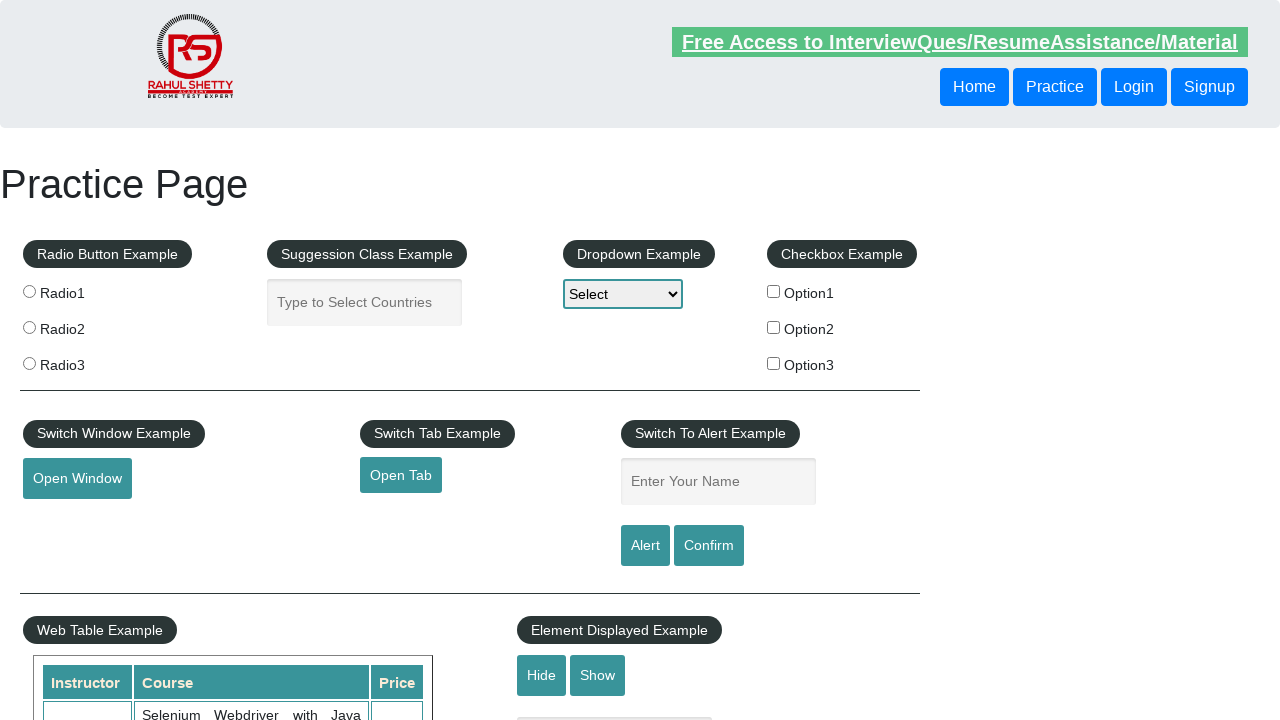

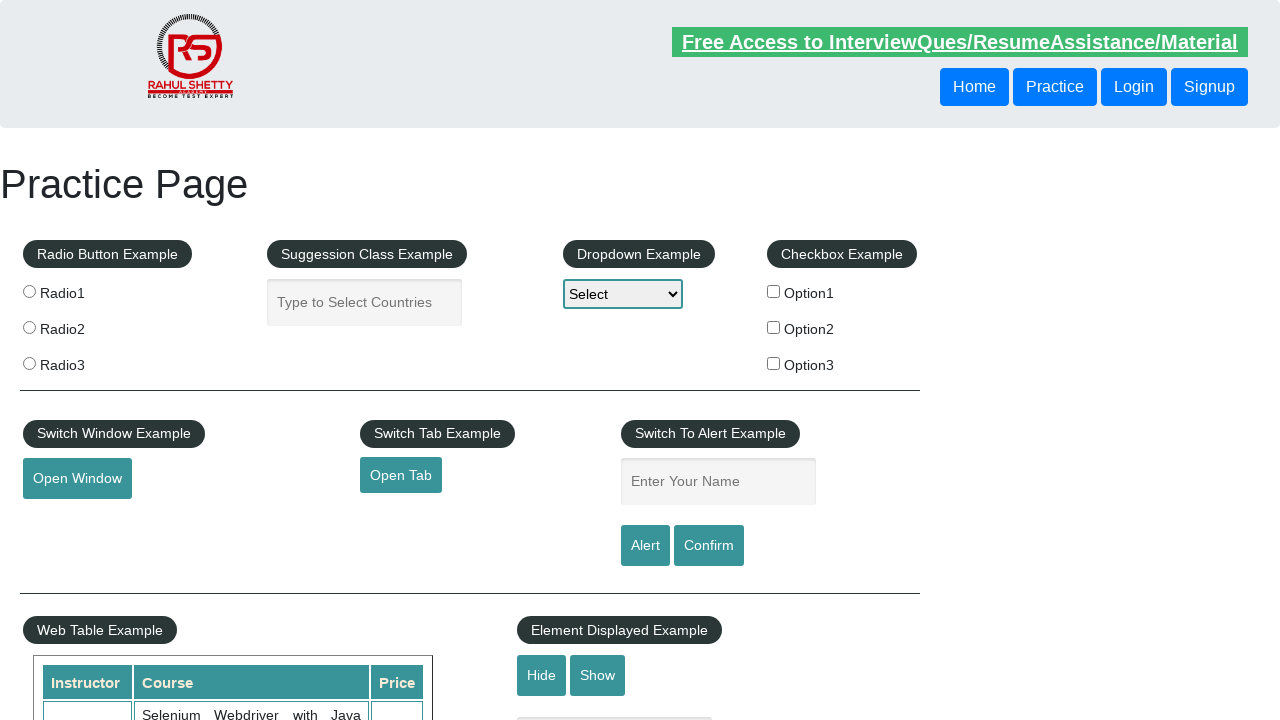